Tests JavaScript attribute changes on a button element by clicking a button multiple times and verifying that custom attributes are dynamically added with correct values

Starting URL: https://testpages.herokuapp.com/styled/attributes-test.html

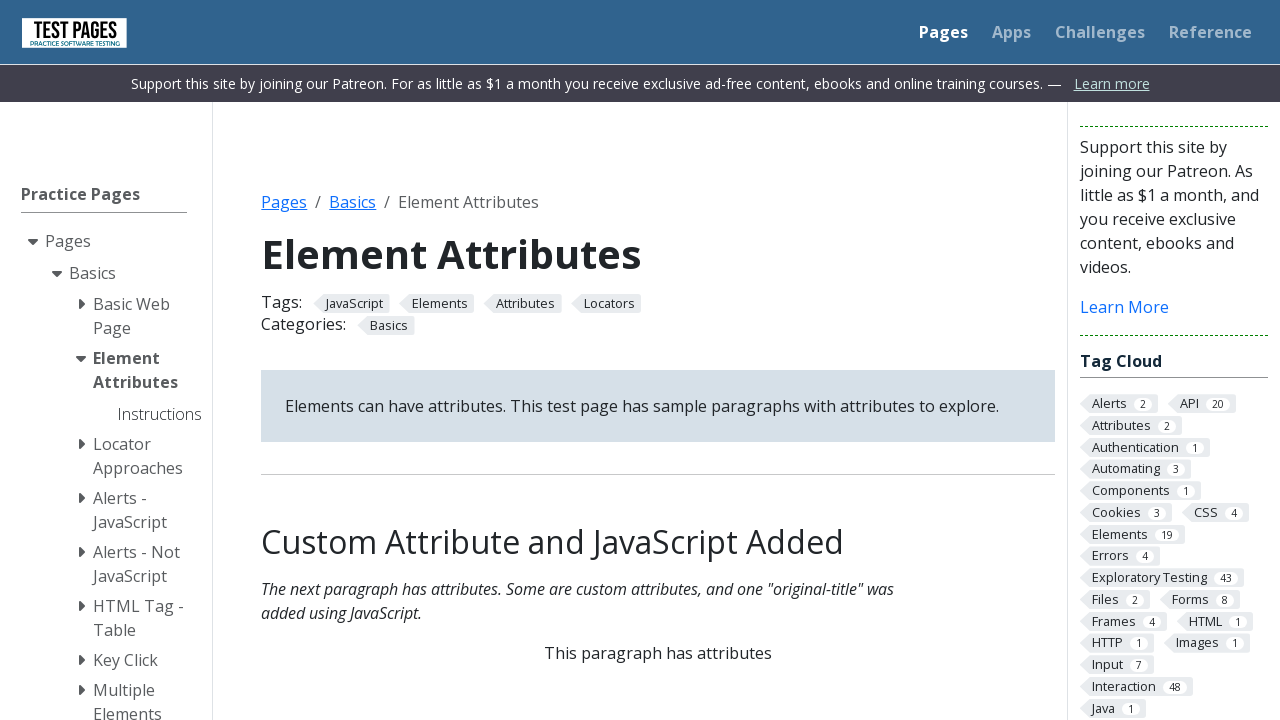

Waited for element with id 'jsattributes' to be present (iteration 1)
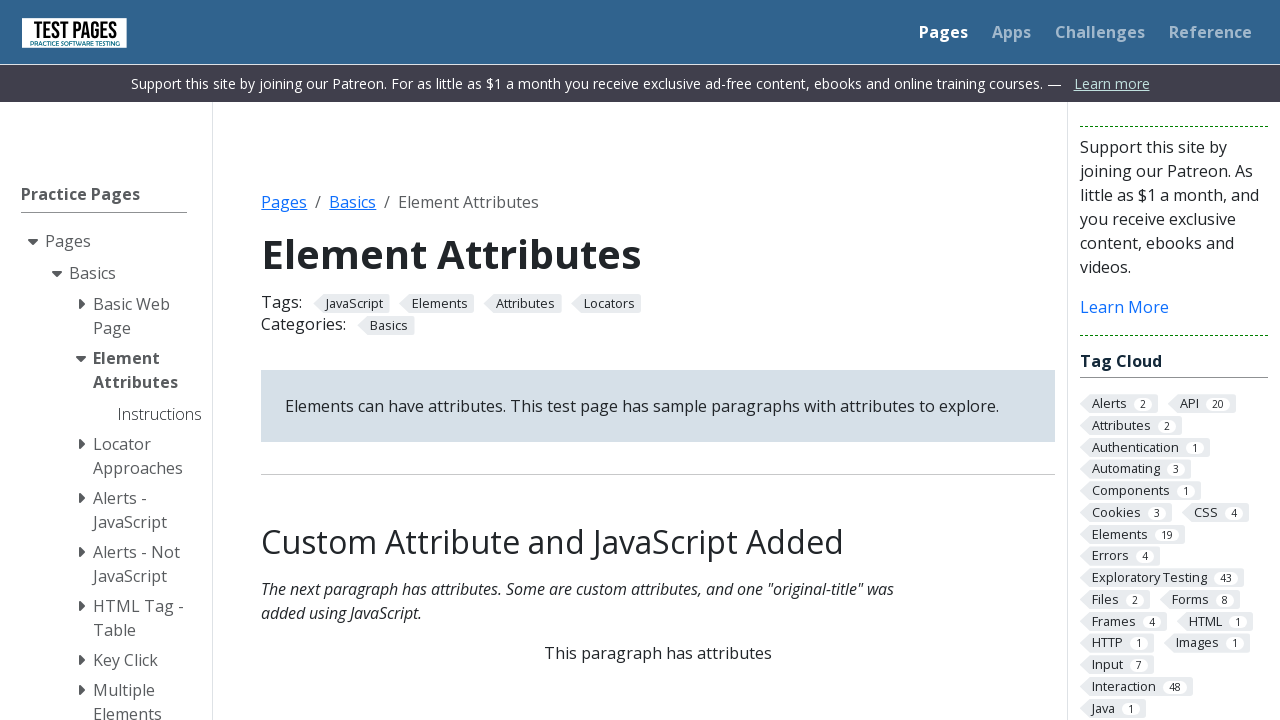

Clicked styled button to trigger JavaScript attribute changes (iteration 1) at (658, 360) on .styled-click-button
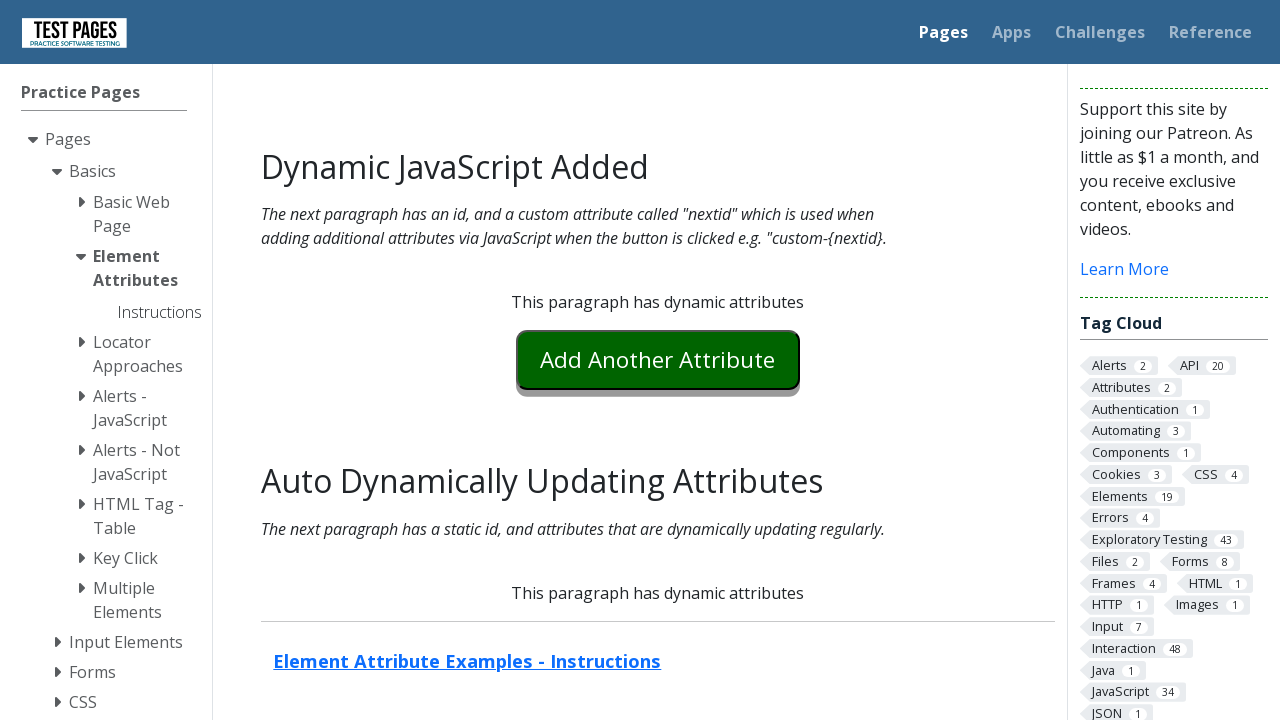

Waited 500ms for JavaScript to update element attributes (iteration 1)
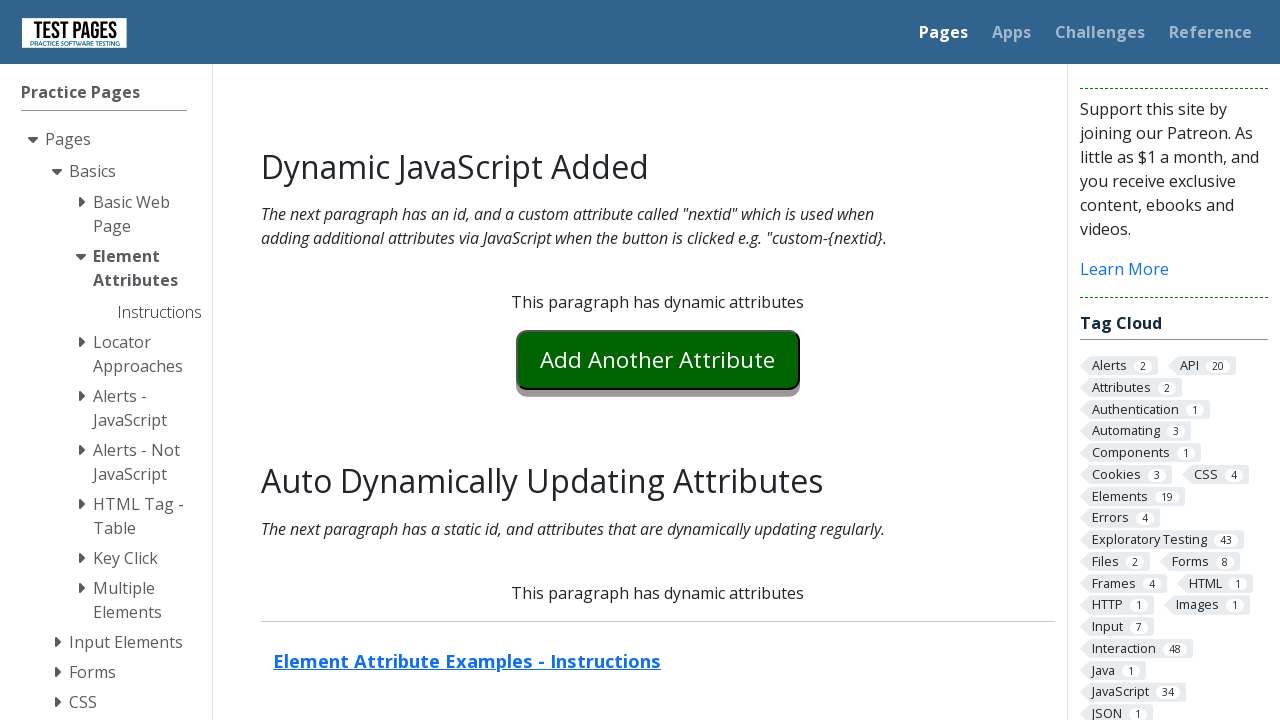

Waited for element with id 'jsattributes' to be present (iteration 2)
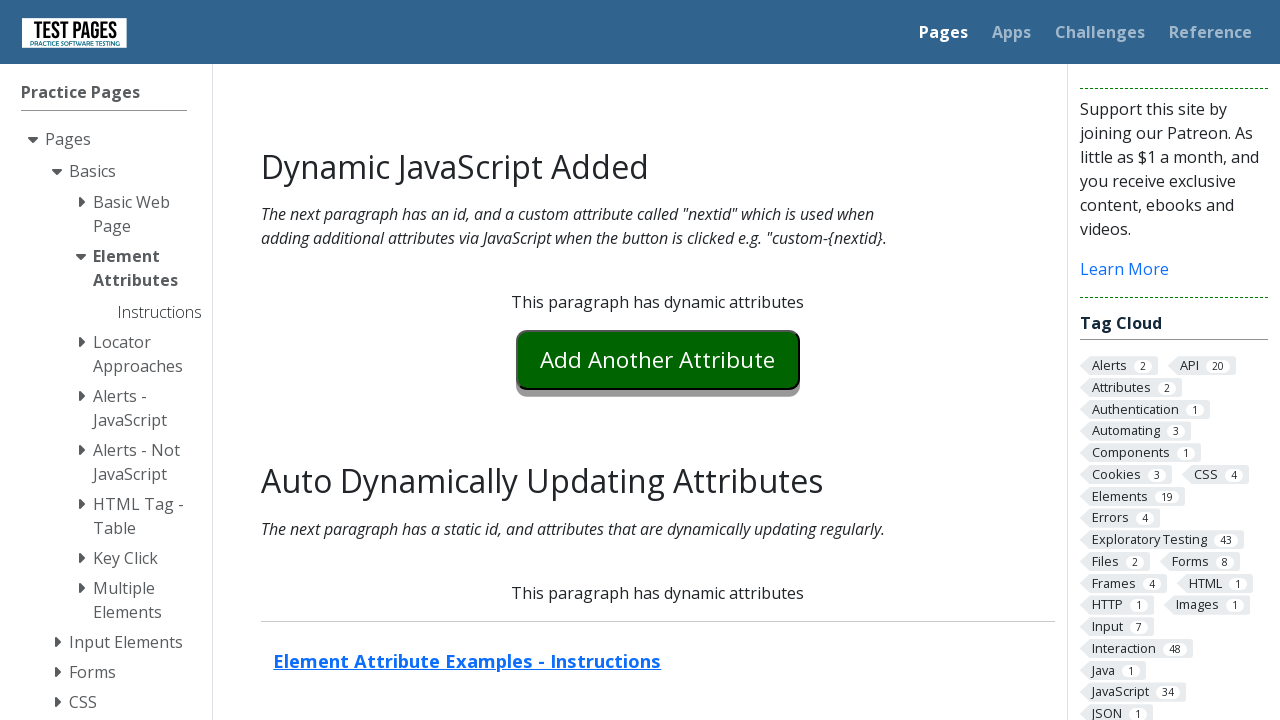

Clicked styled button to trigger JavaScript attribute changes (iteration 2) at (658, 360) on .styled-click-button
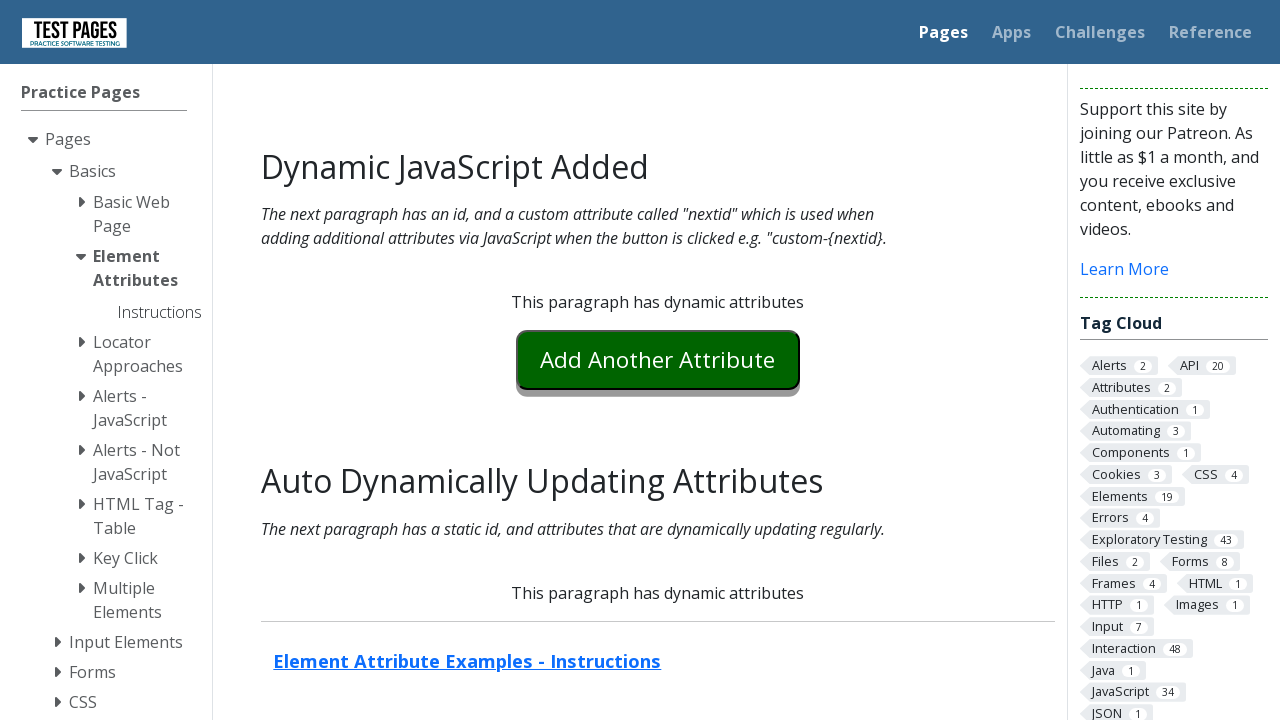

Waited 500ms for JavaScript to update element attributes (iteration 2)
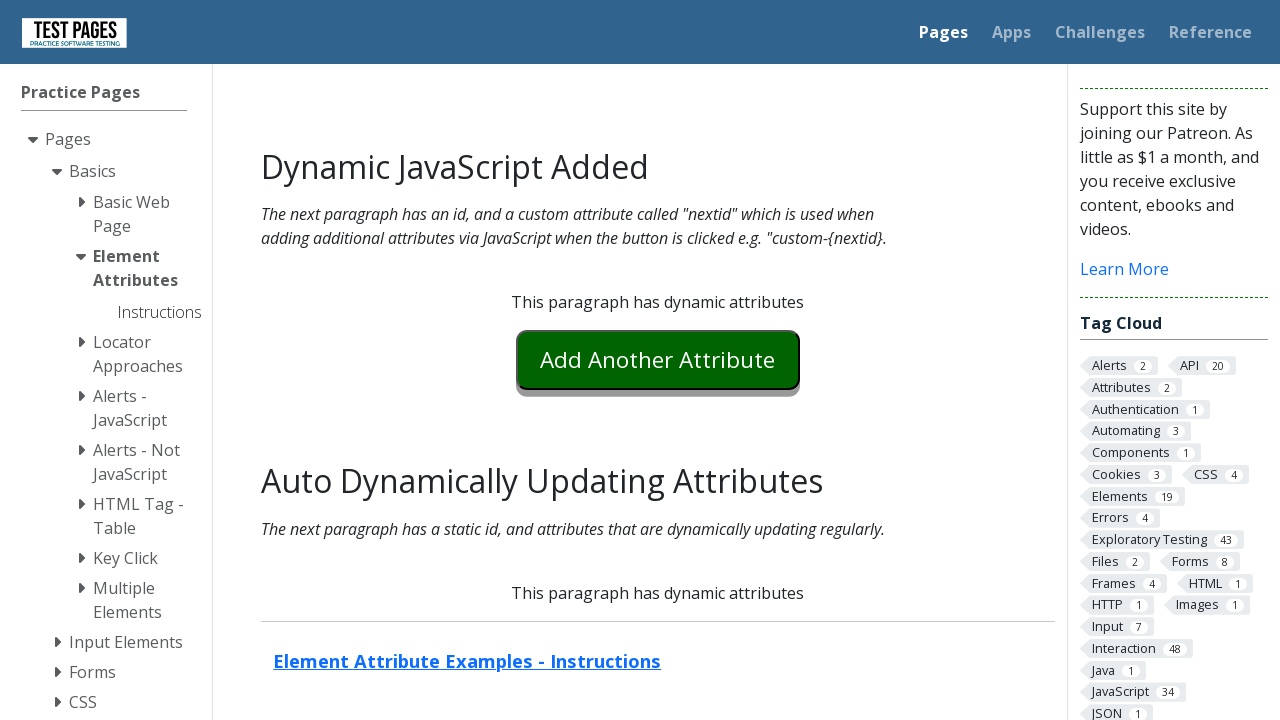

Waited for element with id 'jsattributes' to be present (iteration 3)
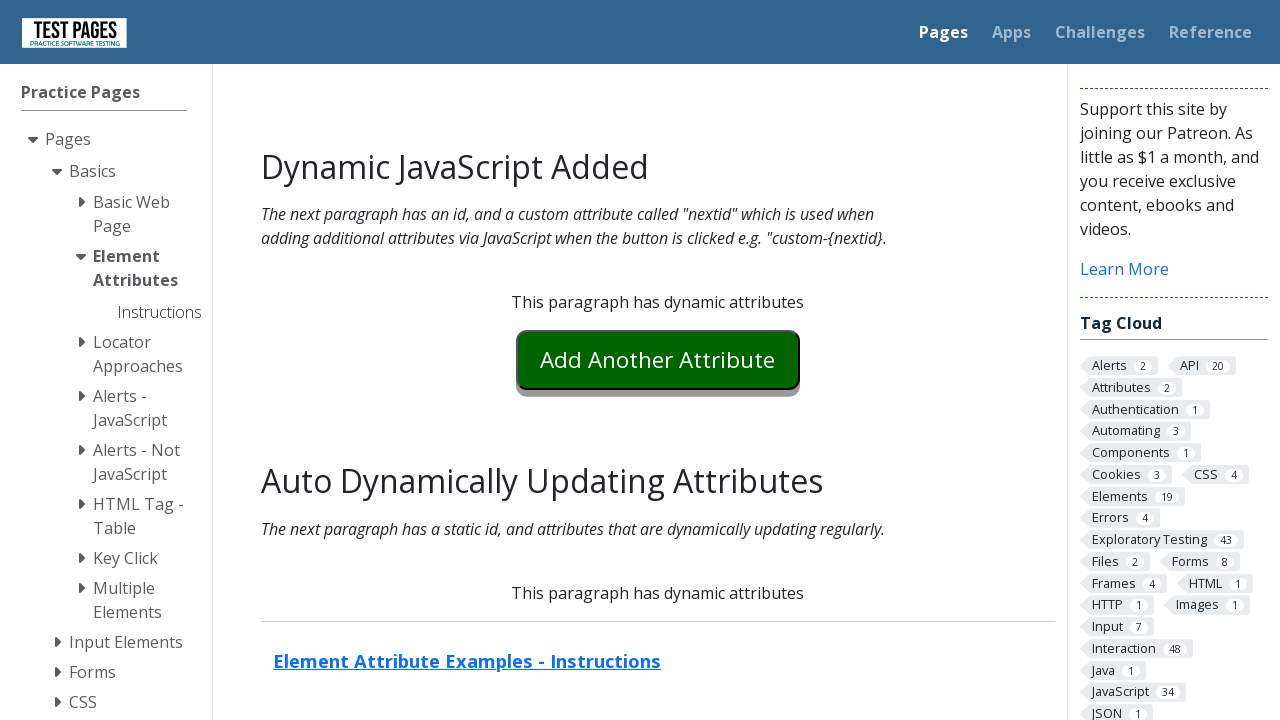

Clicked styled button to trigger JavaScript attribute changes (iteration 3) at (658, 360) on .styled-click-button
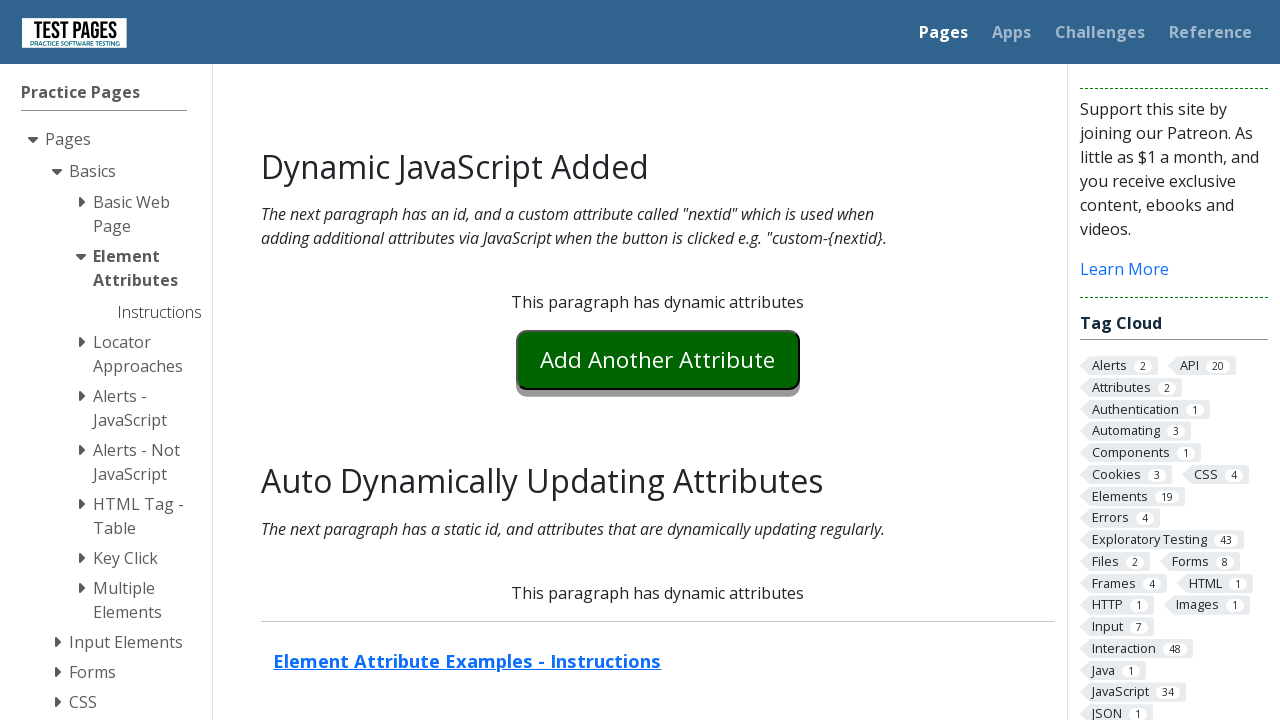

Waited 500ms for JavaScript to update element attributes (iteration 3)
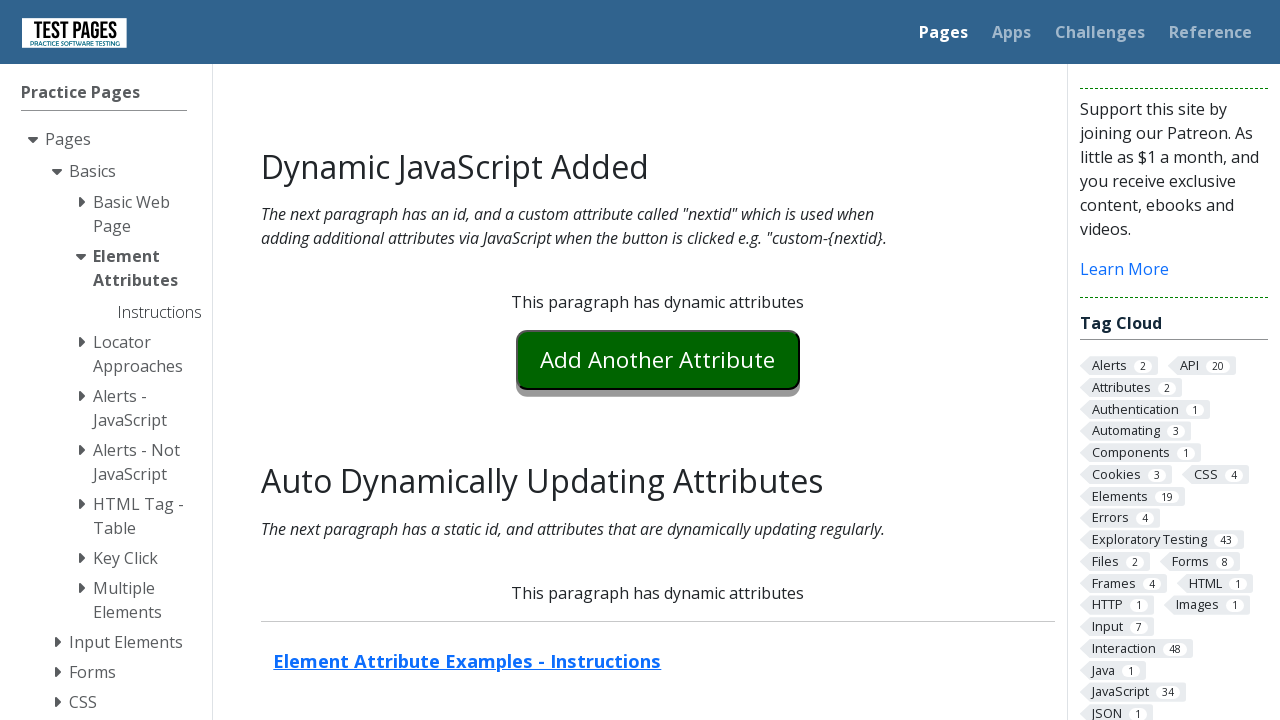

Waited for element with id 'jsattributes' to be present (iteration 4)
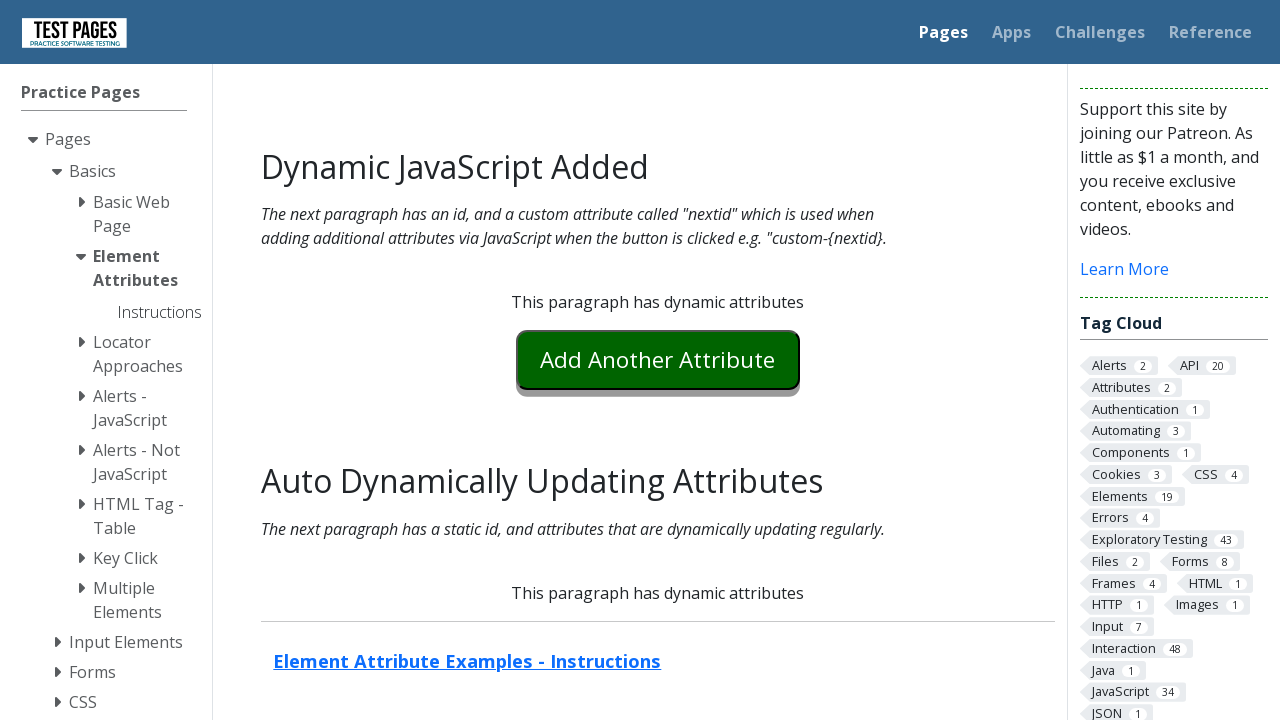

Clicked styled button to trigger JavaScript attribute changes (iteration 4) at (658, 360) on .styled-click-button
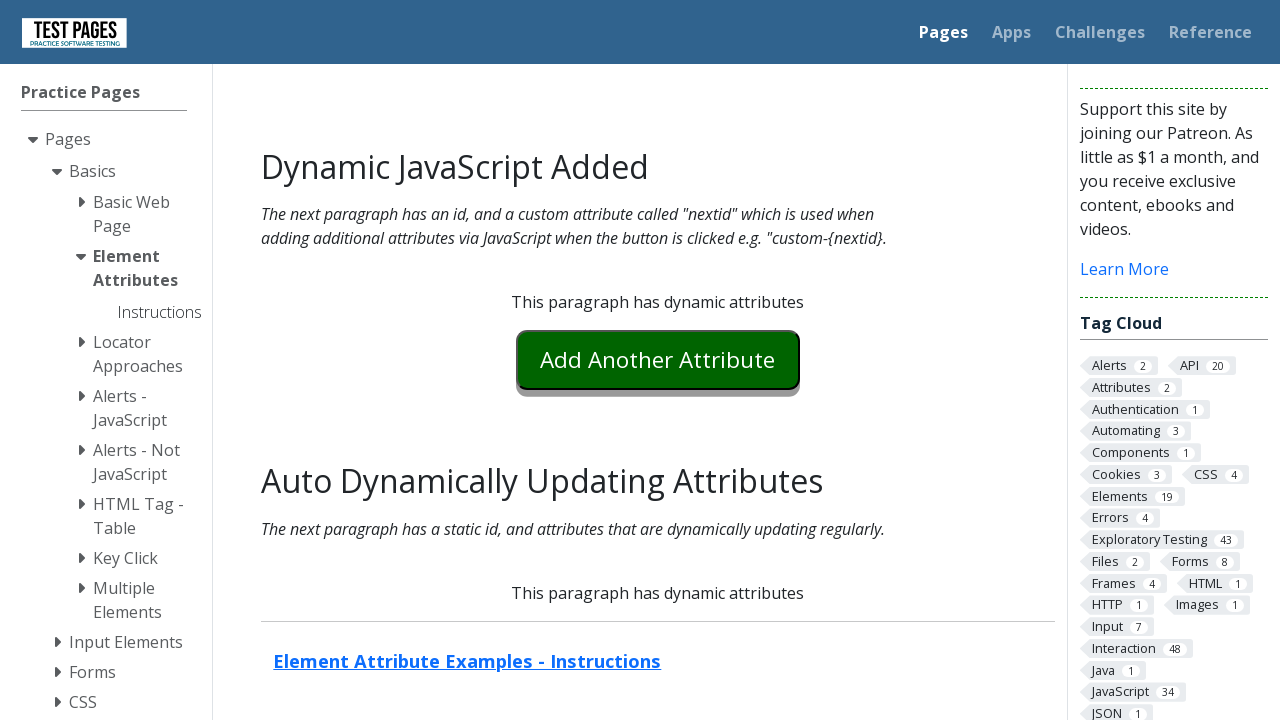

Waited 500ms for JavaScript to update element attributes (iteration 4)
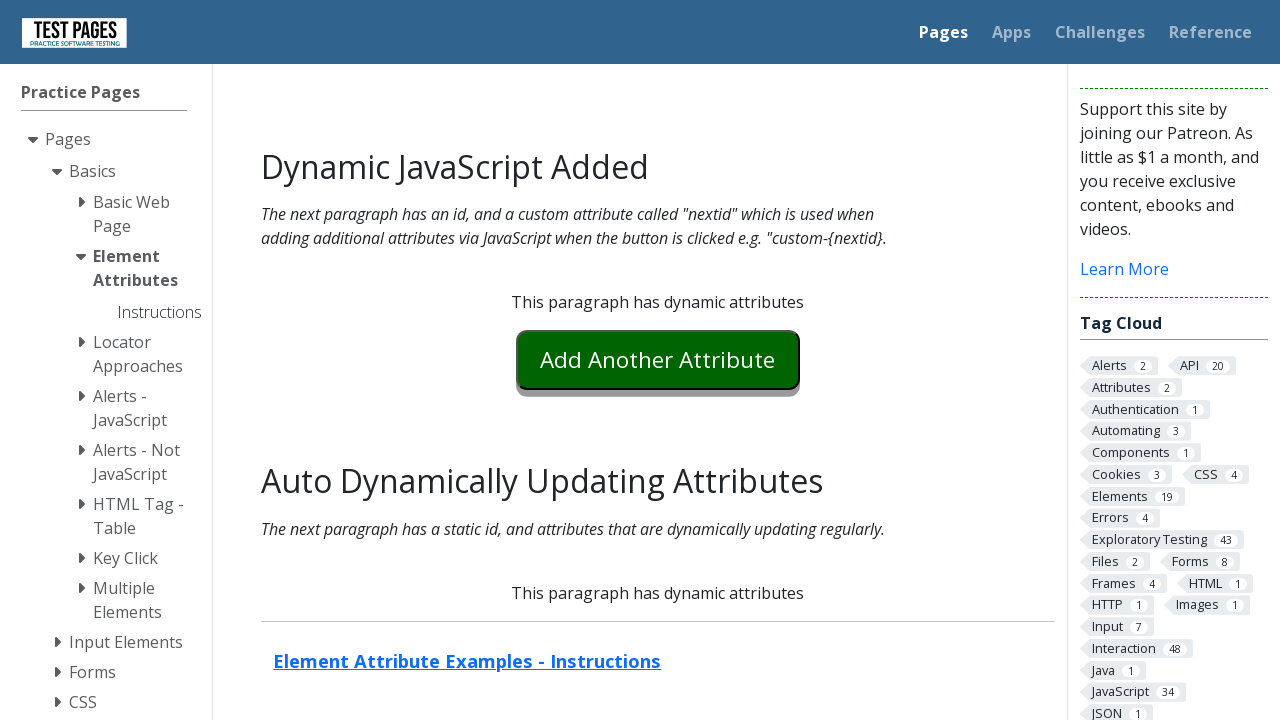

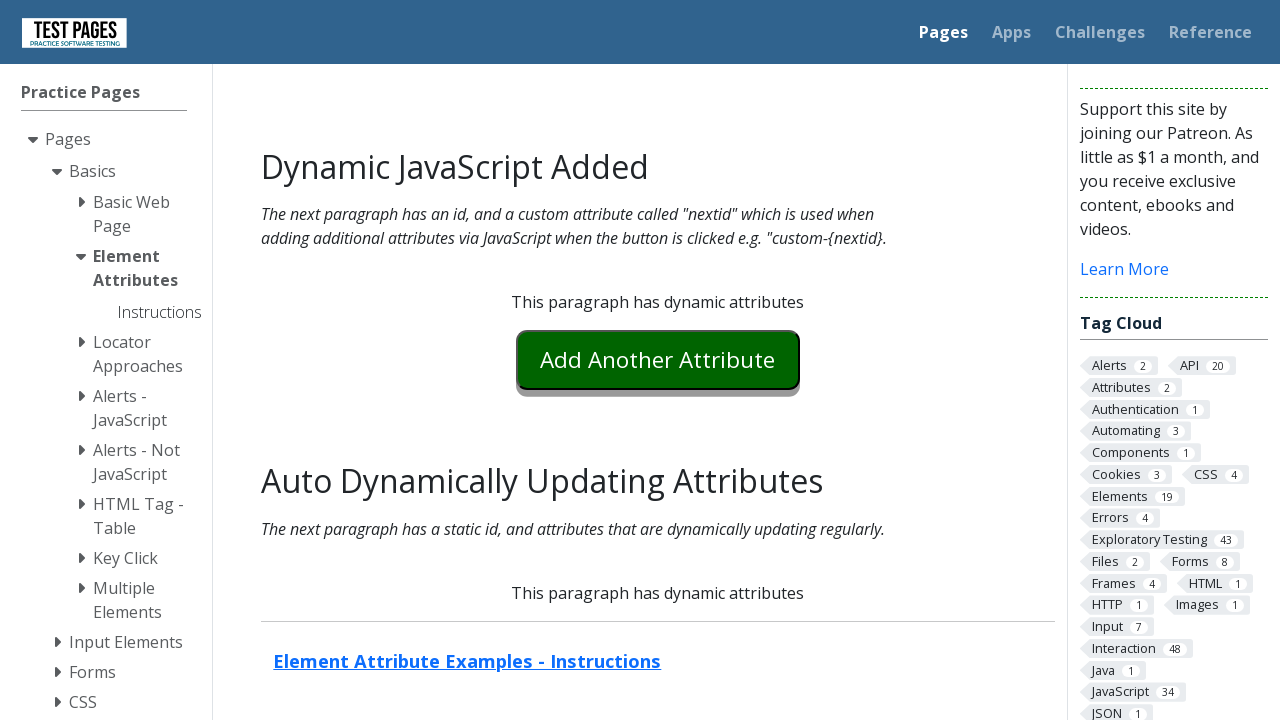